Tests the calculator demo app by entering 40 and 2 in the input fields, clicking the Go button, and verifying the result equals 42

Starting URL: http://juliemr.github.io/protractor-demo/

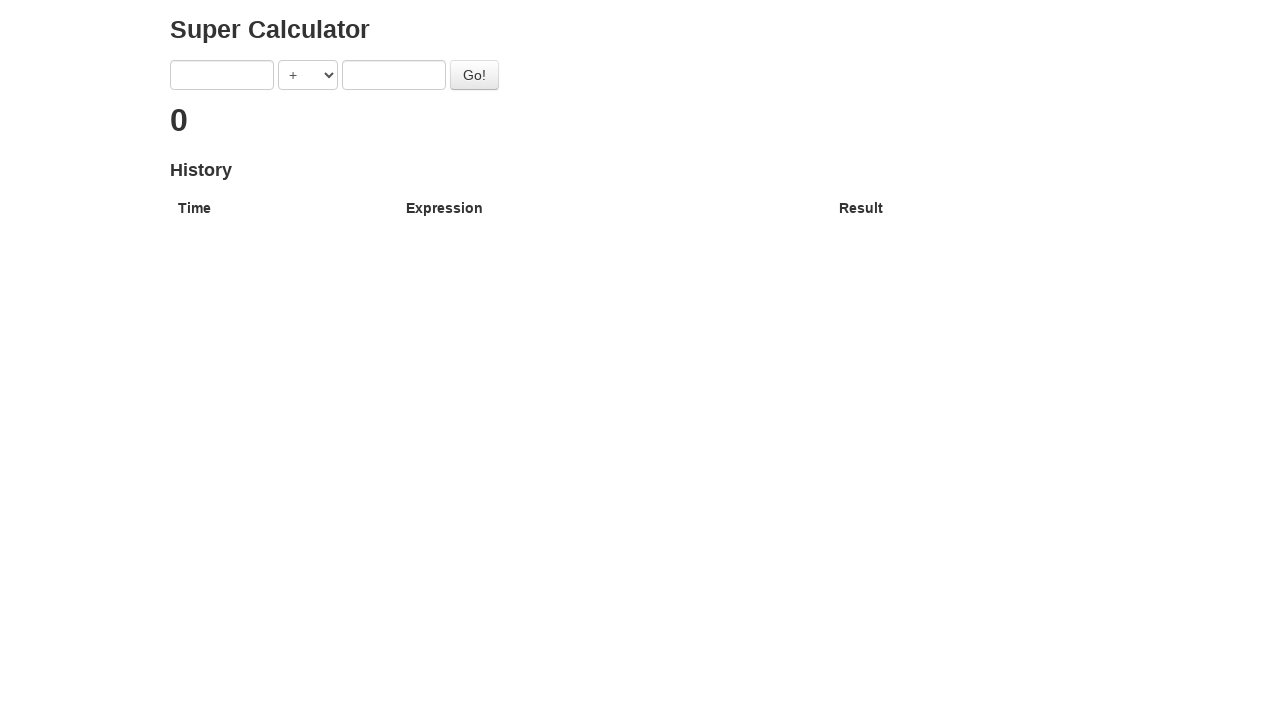

Entered 40 in the first input field on input[ng-model='first']
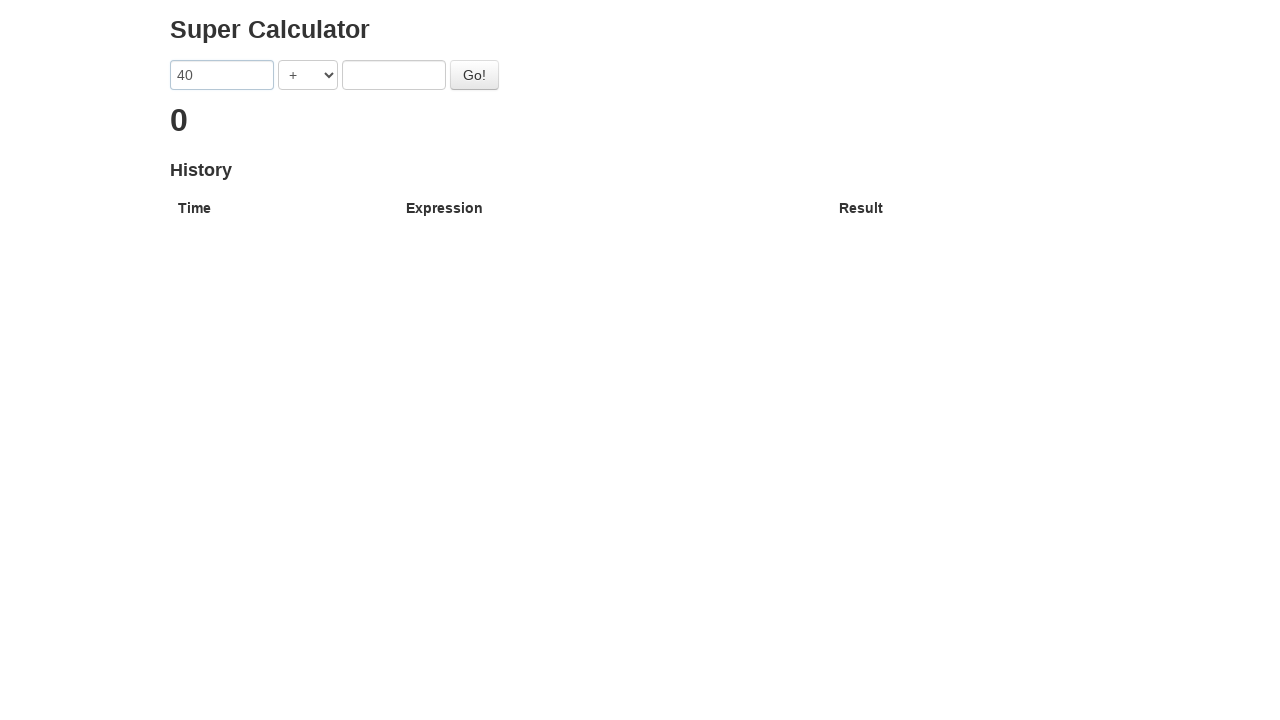

Entered 2 in the second input field on input[ng-model='second']
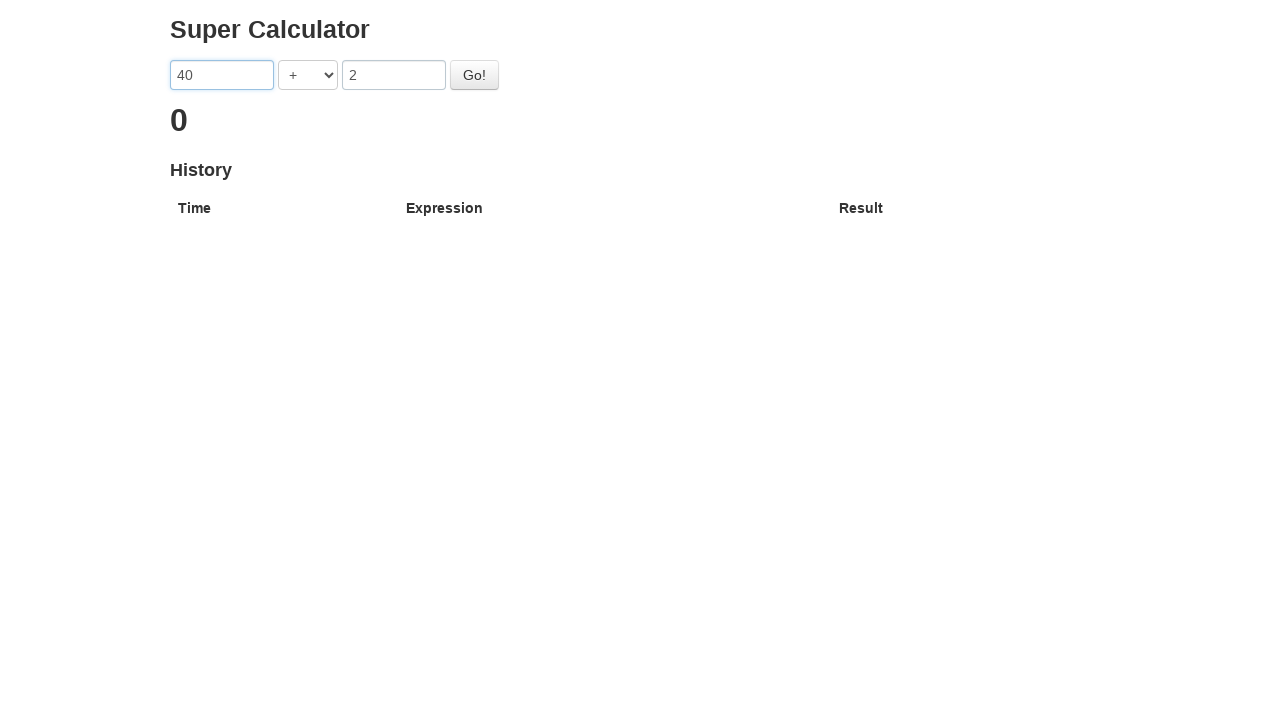

Clicked the Go button at (474, 75) on #gobutton
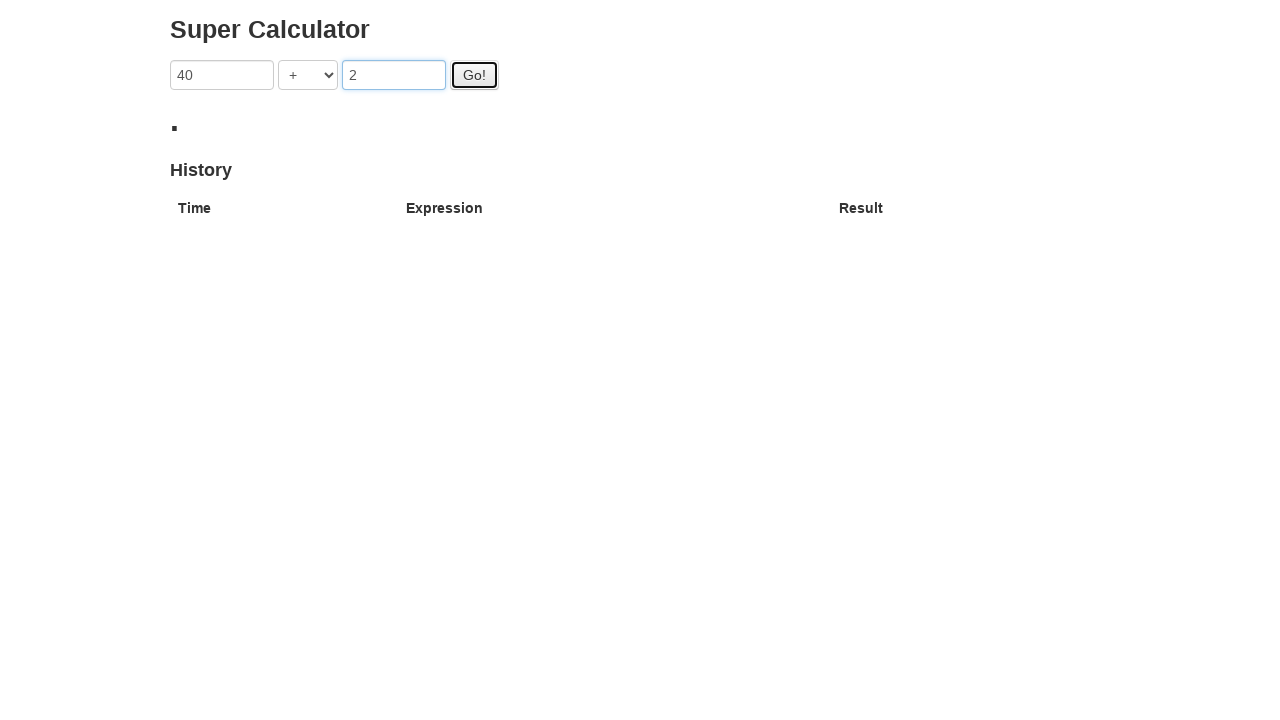

Verified that result equals 42
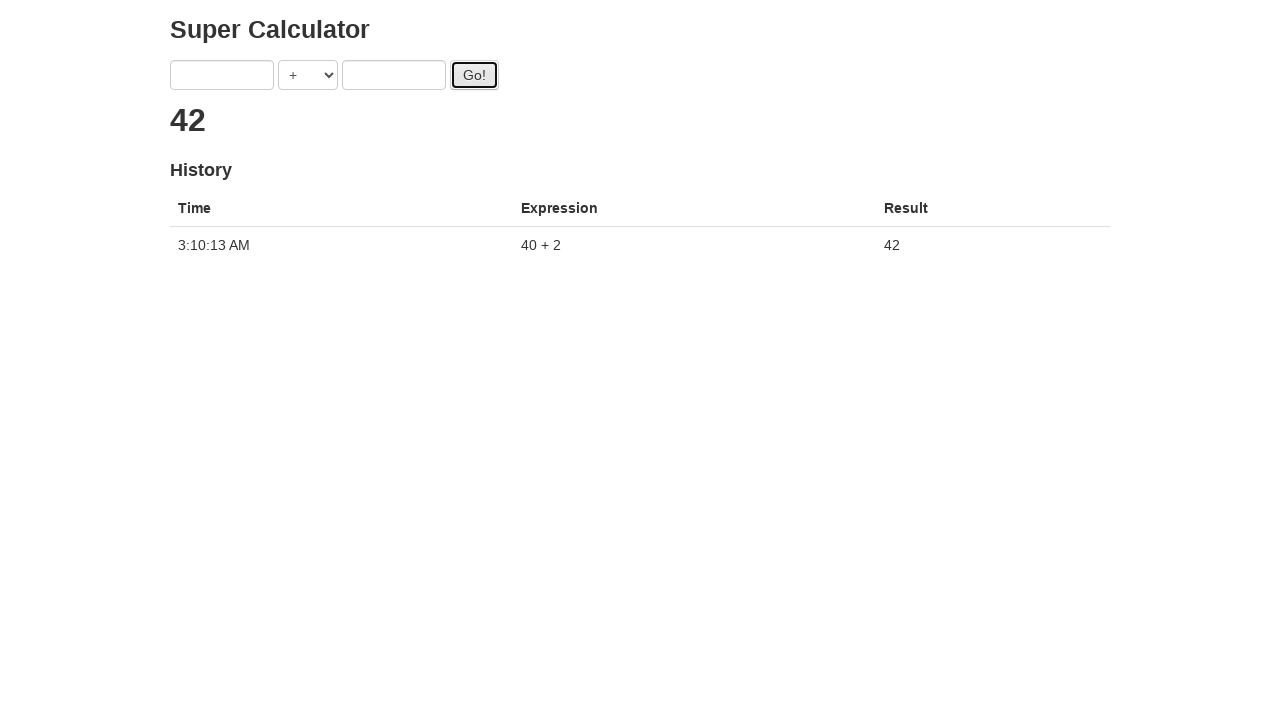

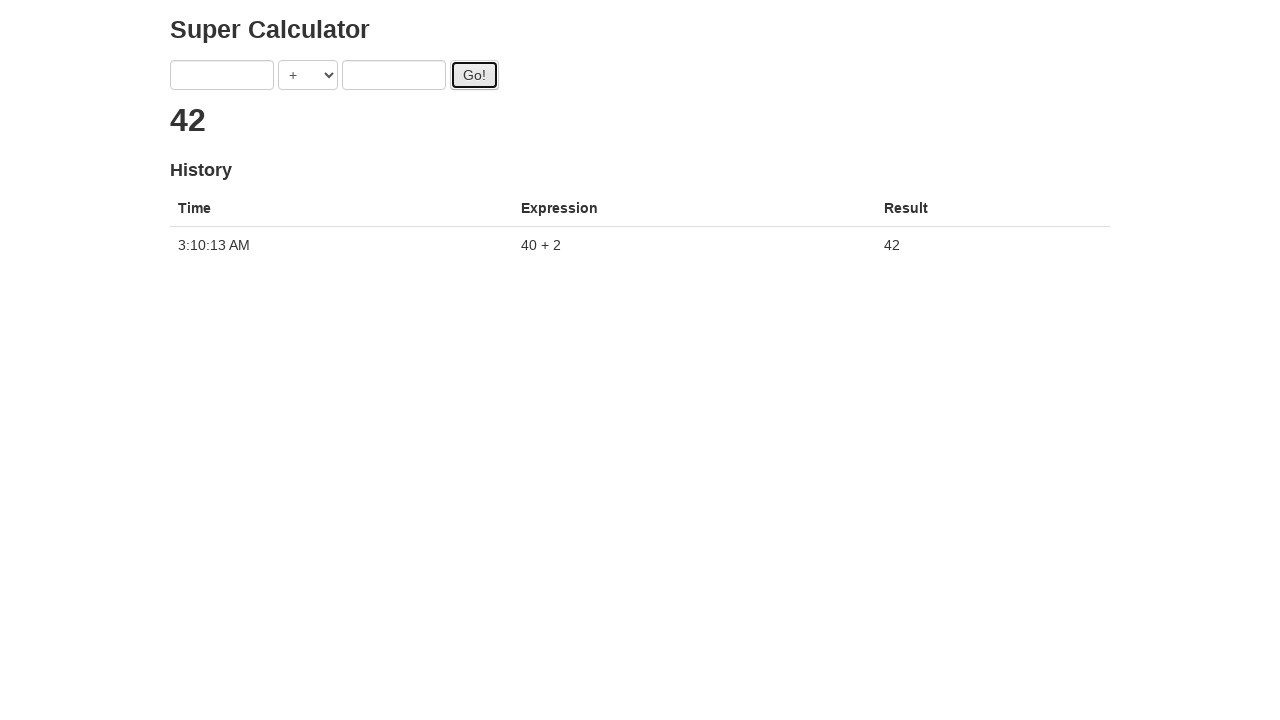